Tests browser window manipulation by maximizing the window, entering fullscreen mode, pressing ESC key, and resizing the window to specific dimensions.

Starting URL: https://www.educastic.com/

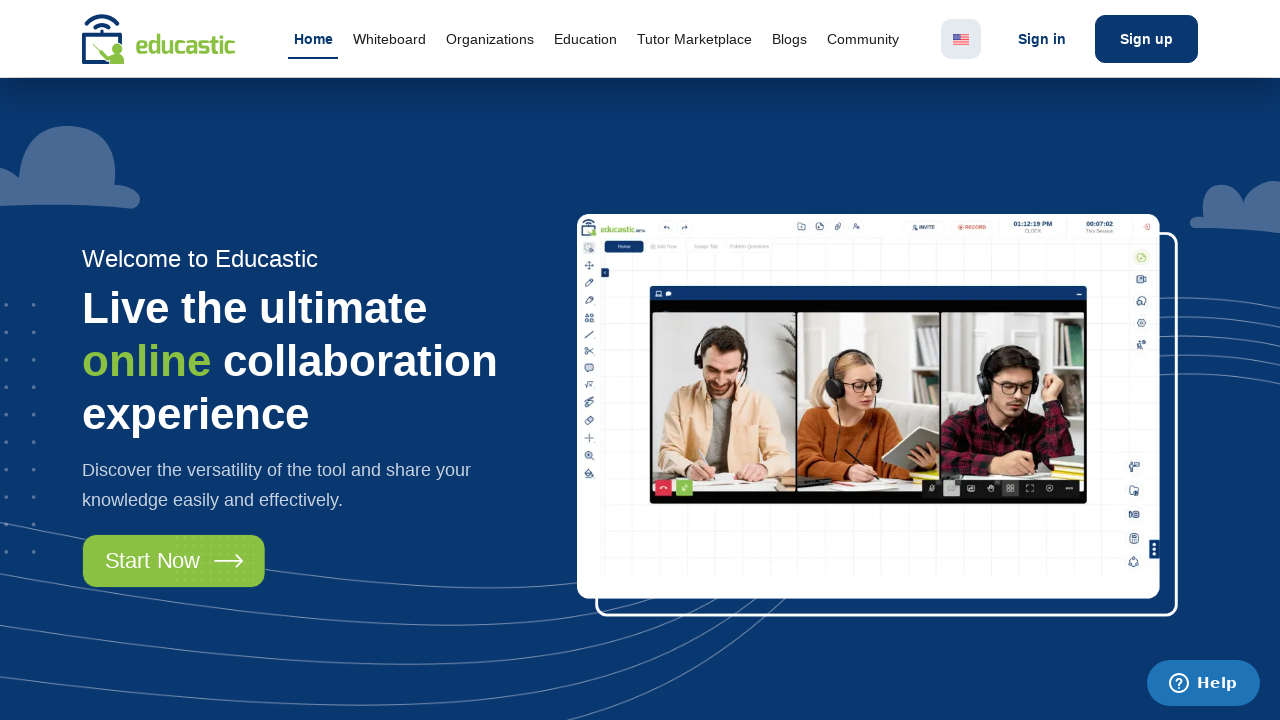

Set viewport to 1920x1080 to maximize window
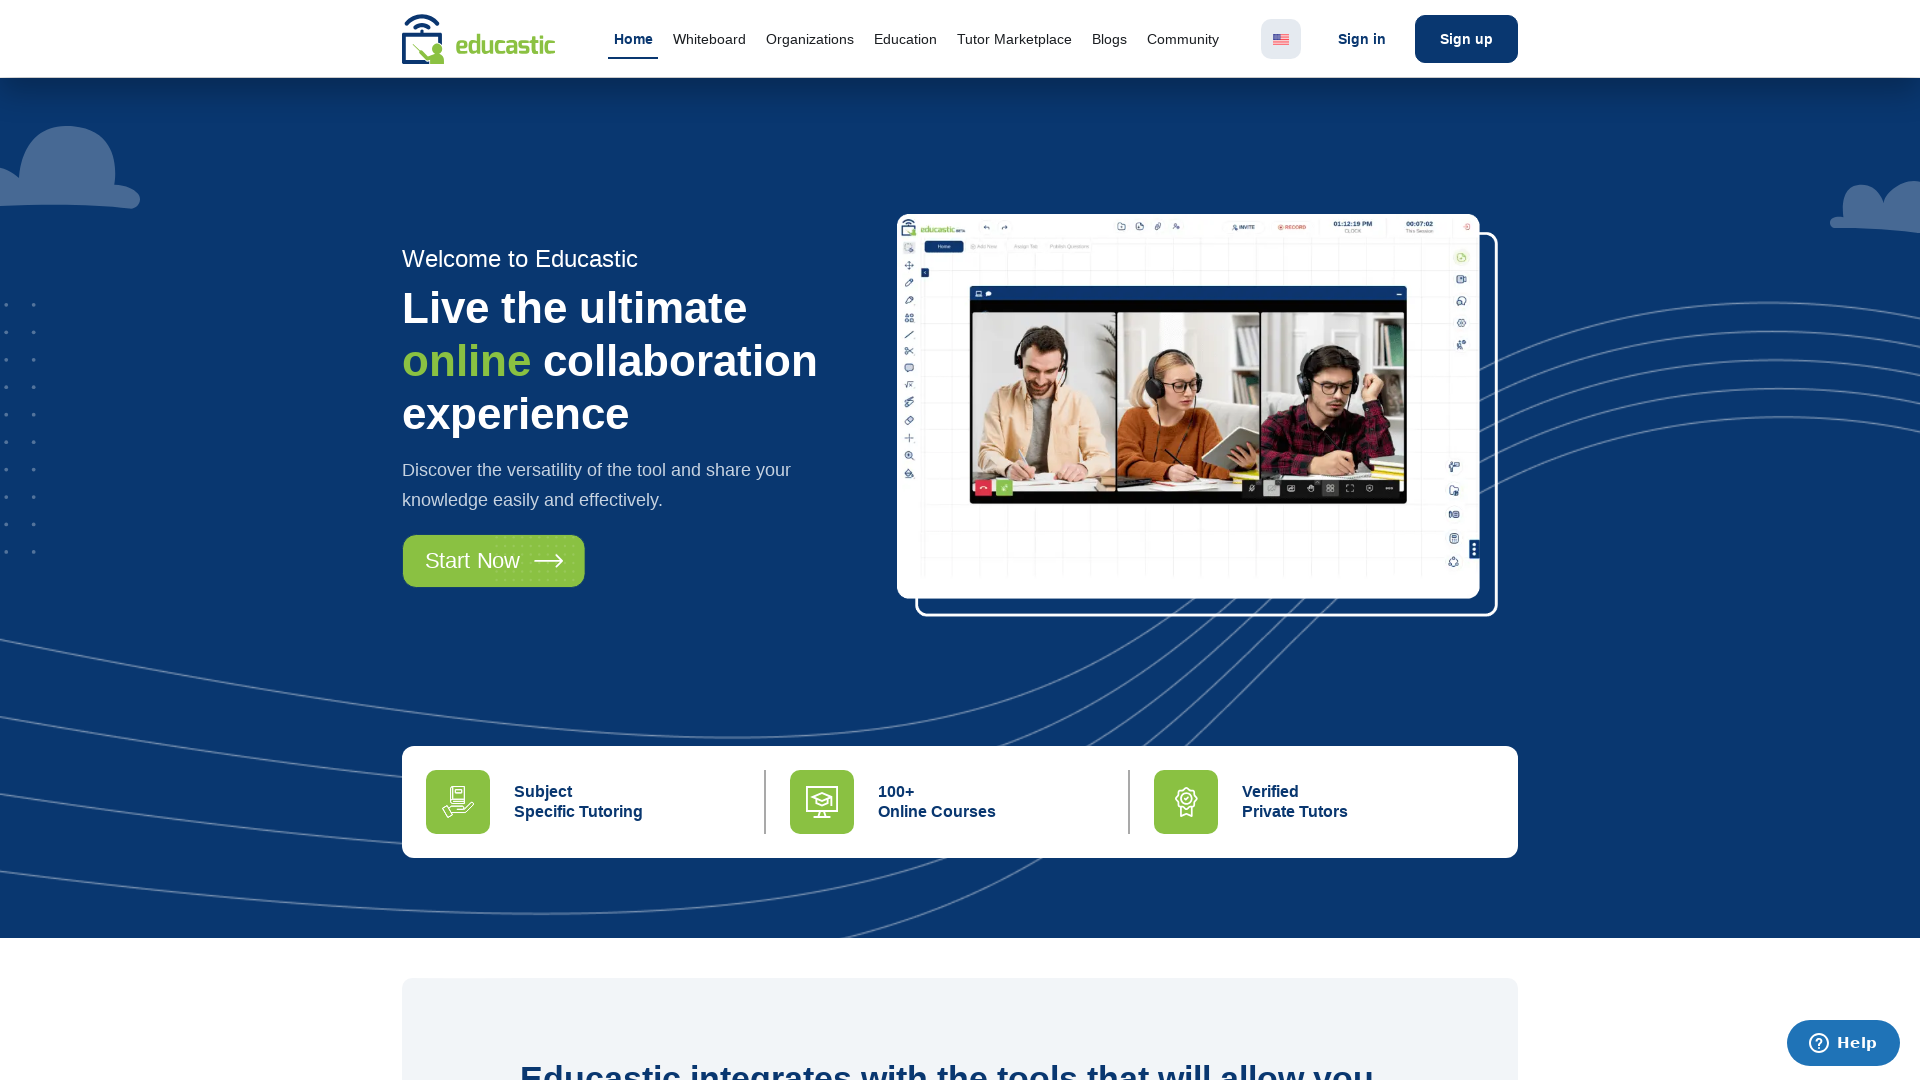

Waited for page to load (domcontentloaded)
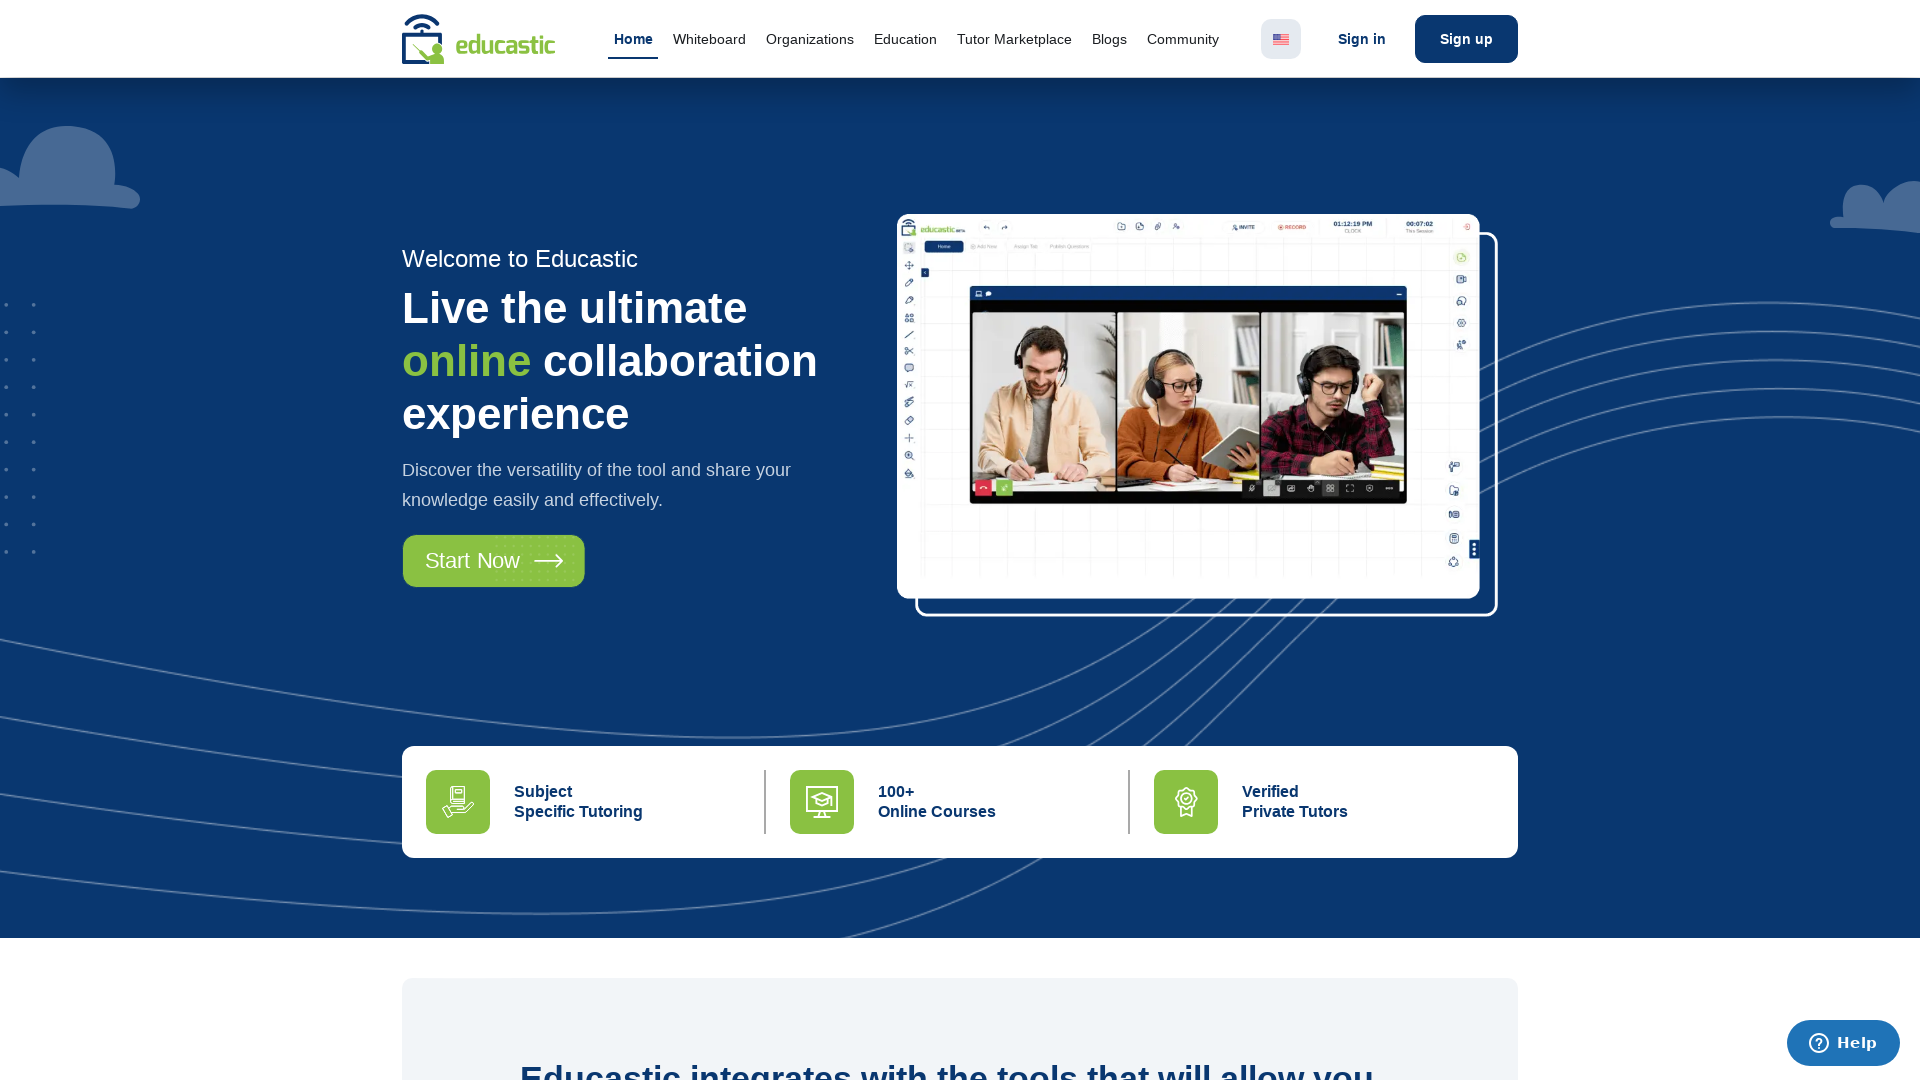

Pressed ESC key to dismiss any popups
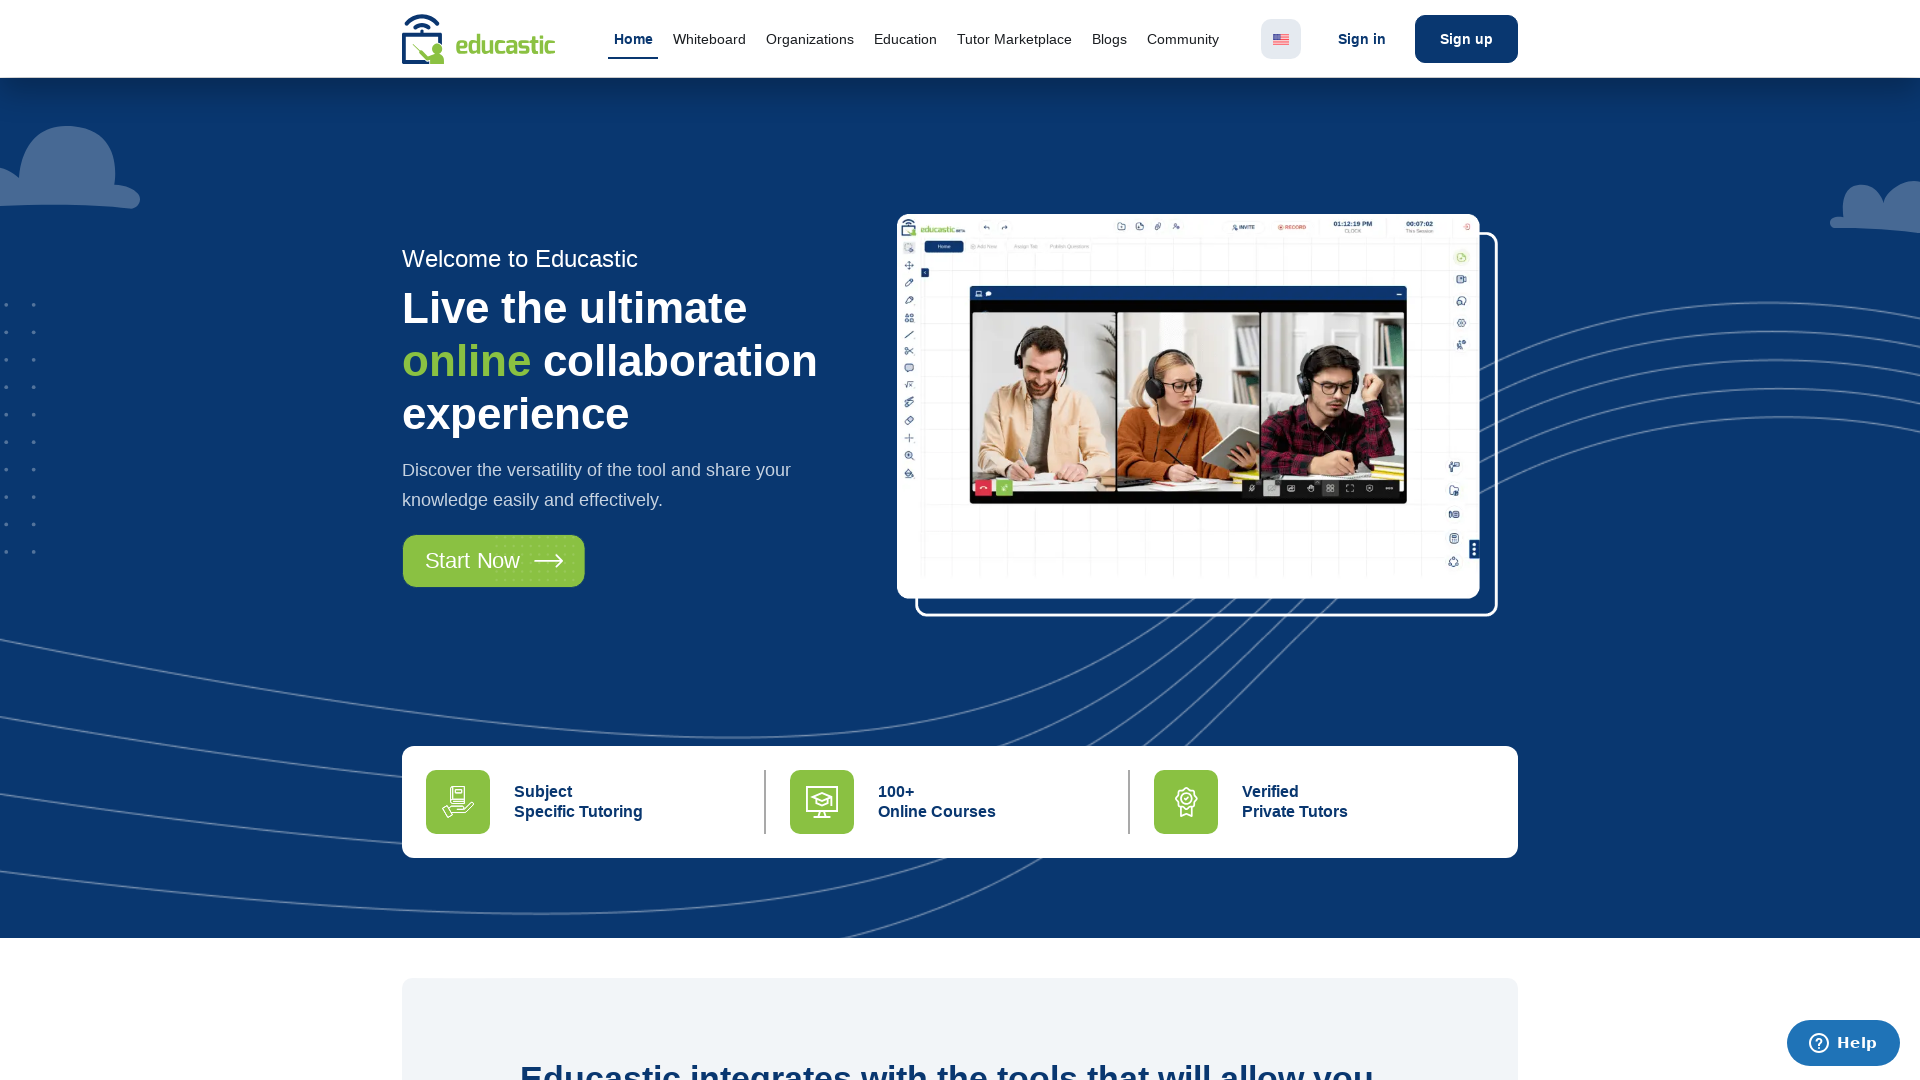

Resized window to 400x800 dimensions
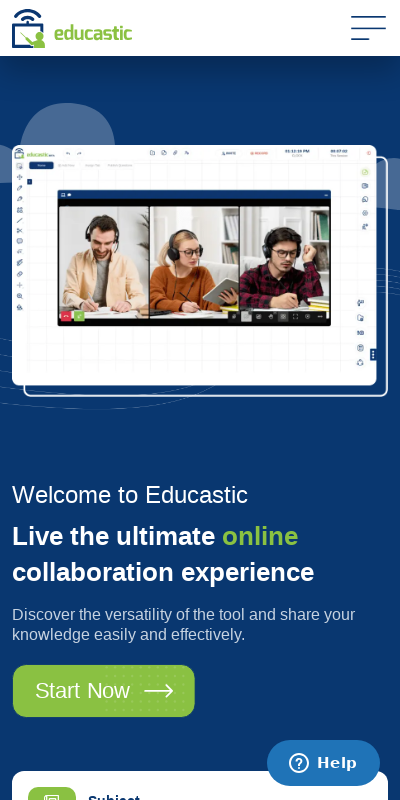

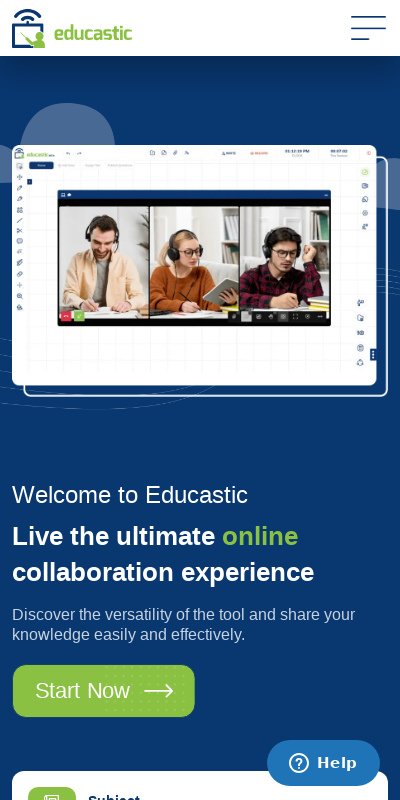